Tests iframe switching and button interaction on W3Schools try-it editor page for JavaScript confirm dialog demonstration

Starting URL: https://www.w3schools.com/jsref/tryit.asp?filename=tryjsref_confirm

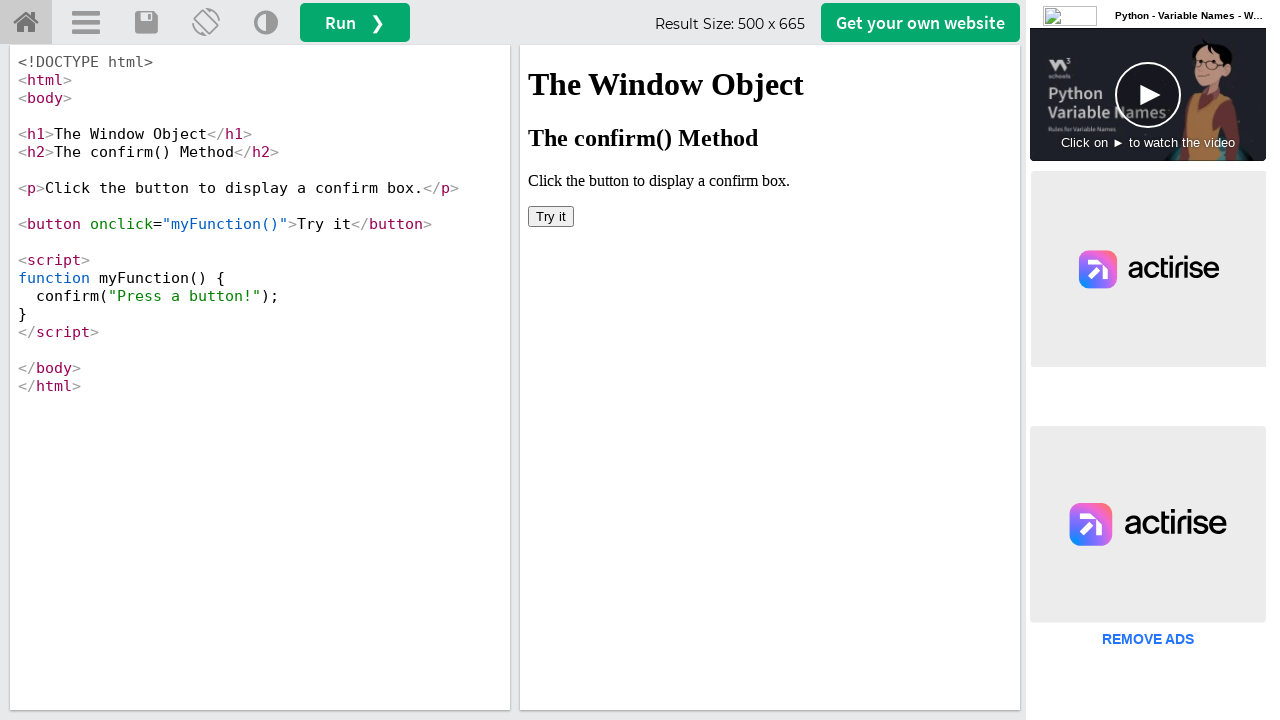

Located the iframeResult iframe element
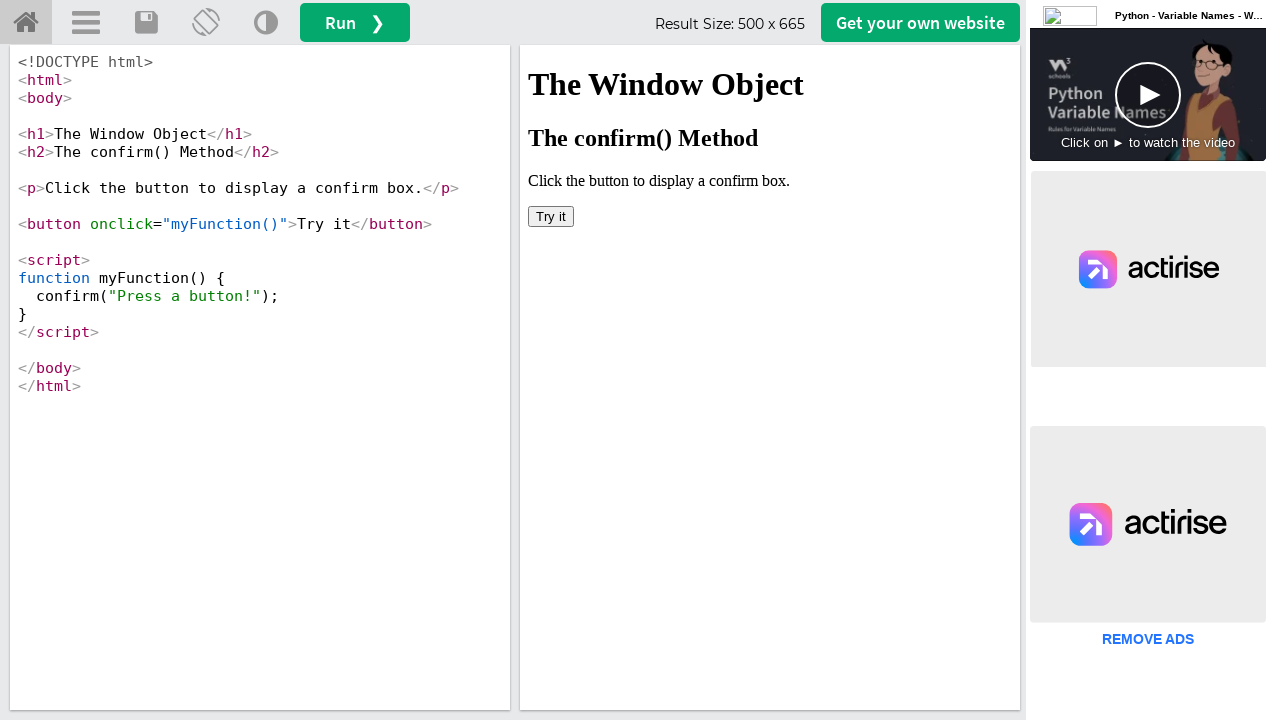

Clicked button inside iframe to trigger confirm dialog at (551, 216) on iframe#iframeResult >> internal:control=enter-frame >> xpath=/html/body/button
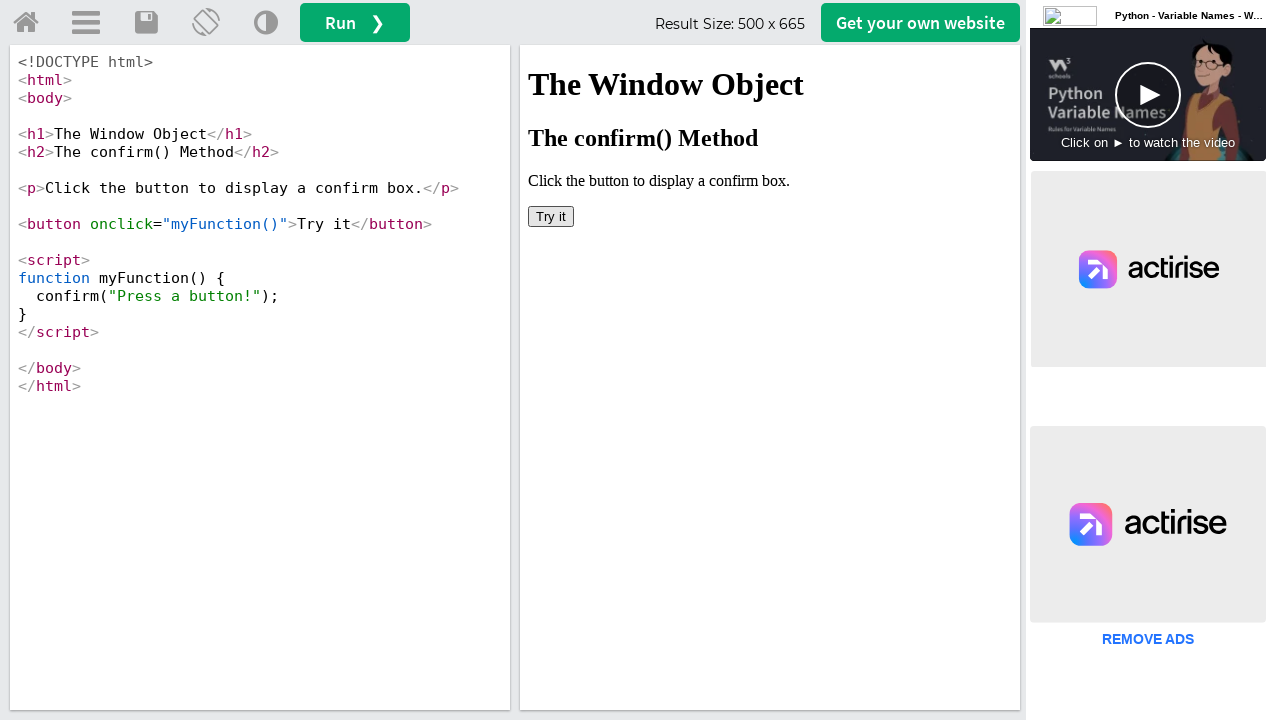

Set up dialog handler to accept confirm dialogs
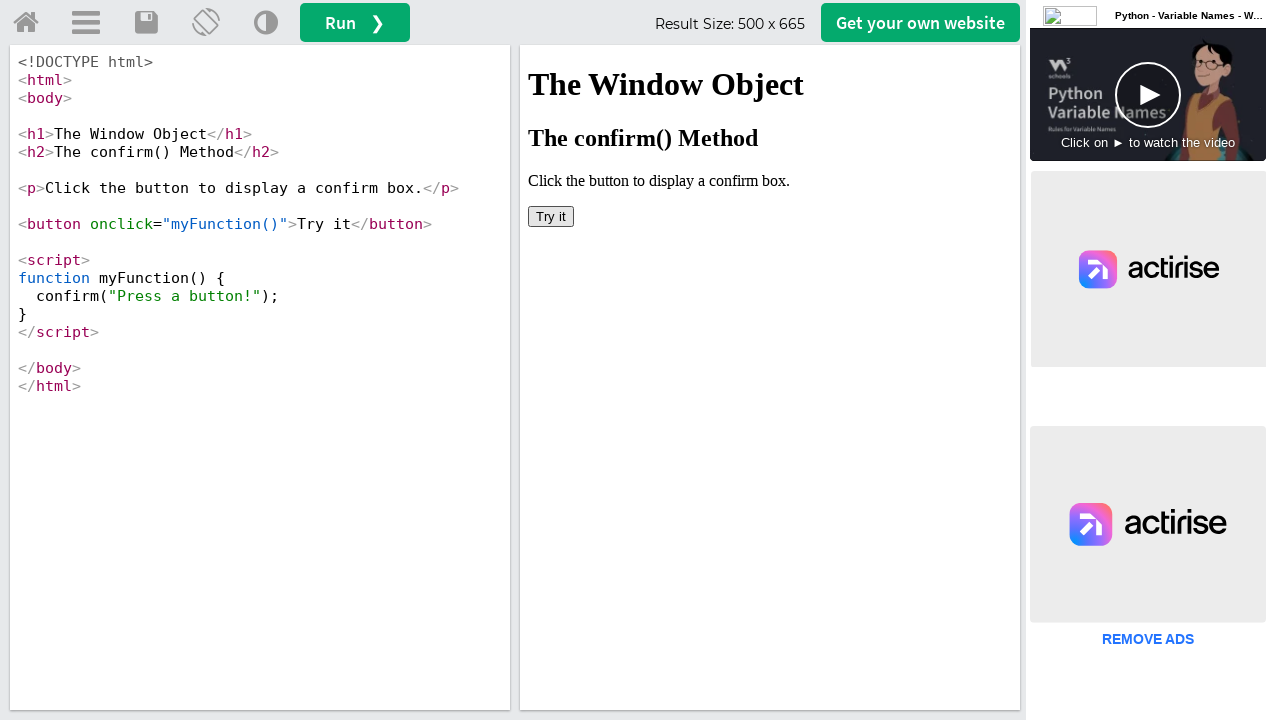

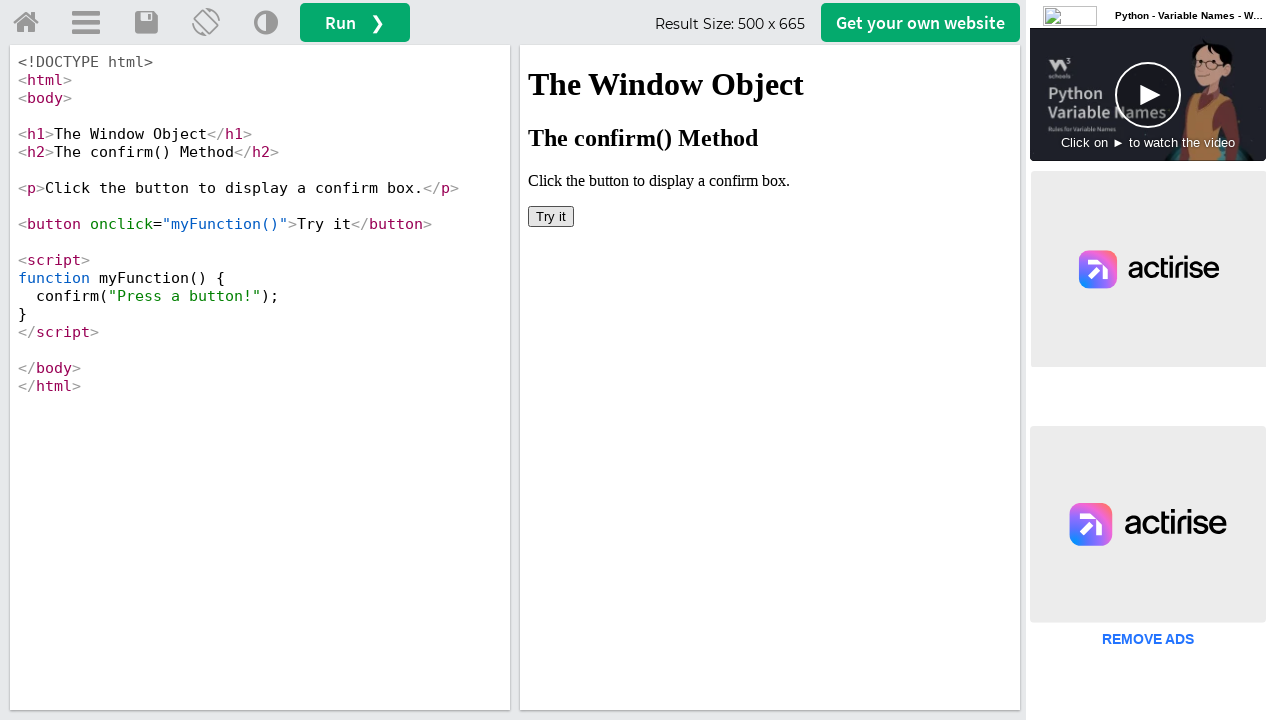